Verifies that the aside element contains either an image or video element

Starting URL: https://finndude.github.io/DBI-Coursework/People-Search/people-search.html

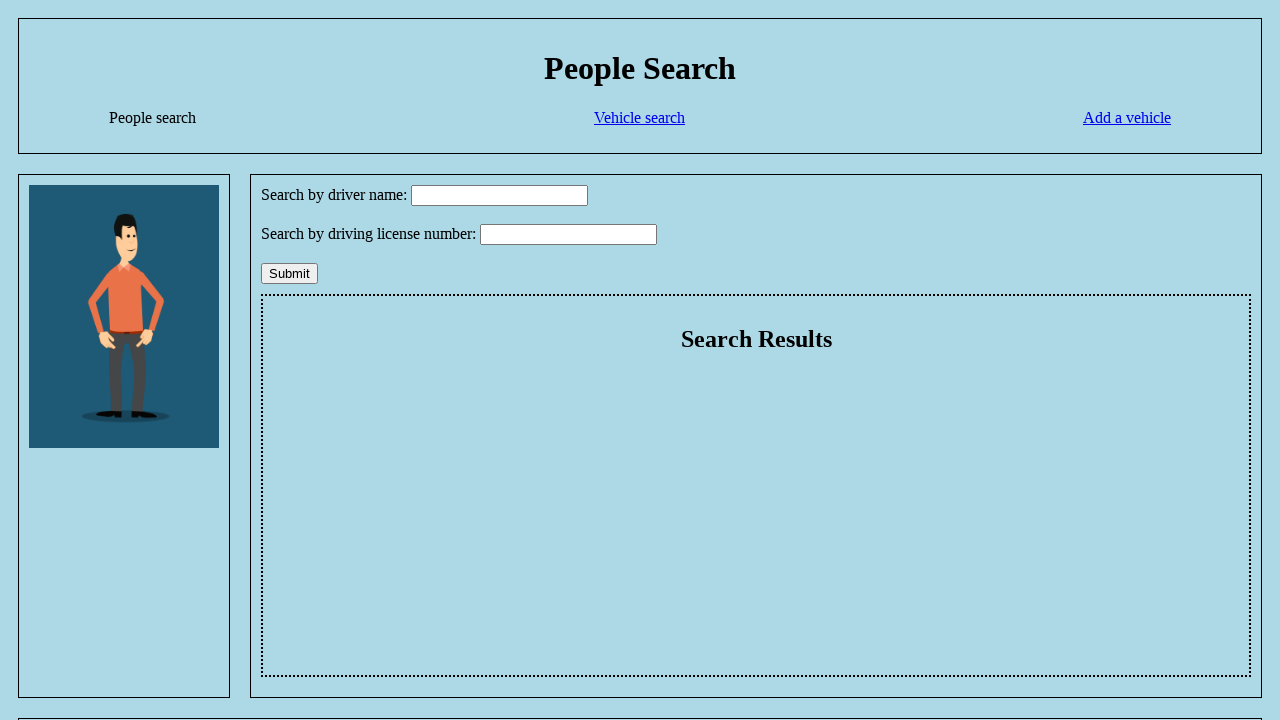

Navigated to People Search page
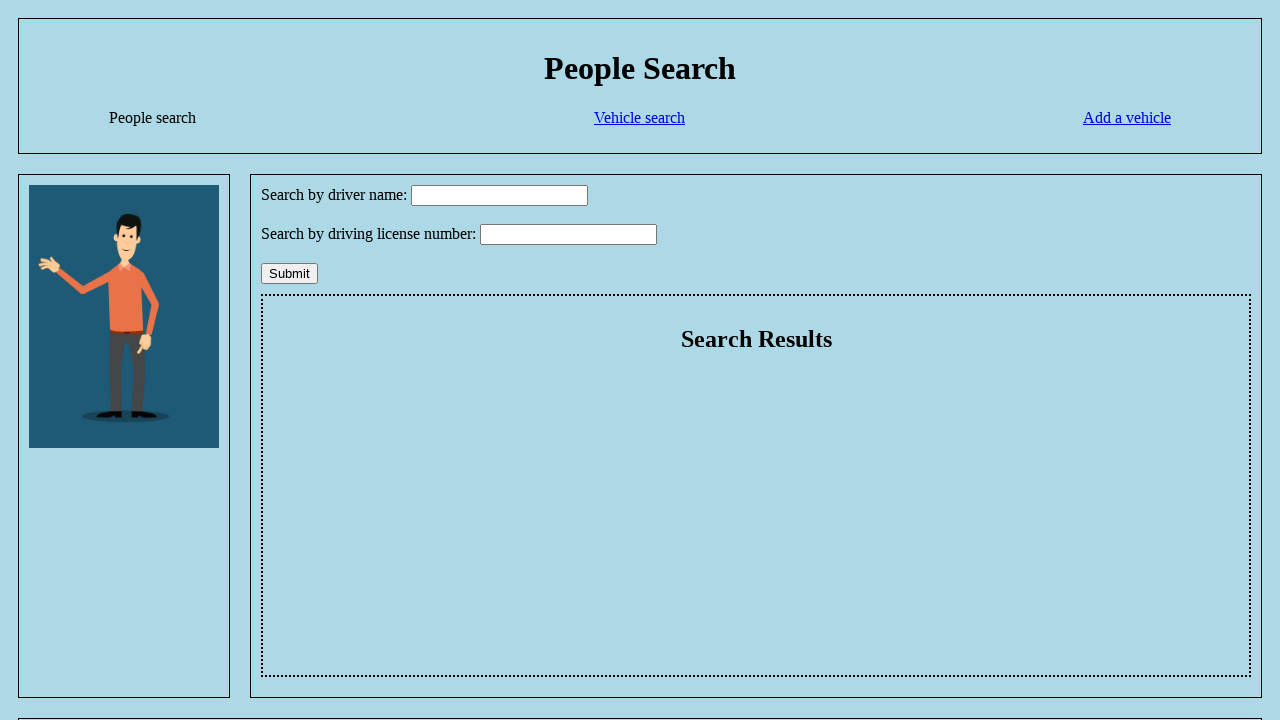

Counted image elements in aside: 1
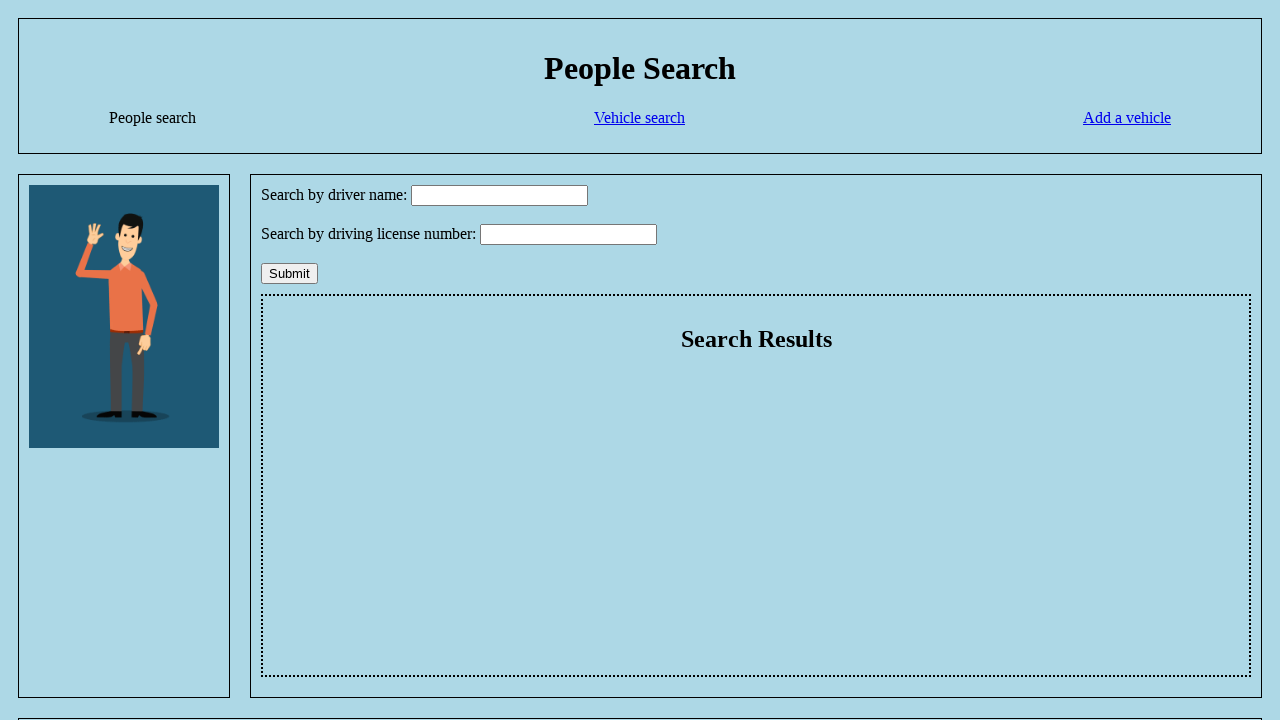

Counted video elements in aside: 0
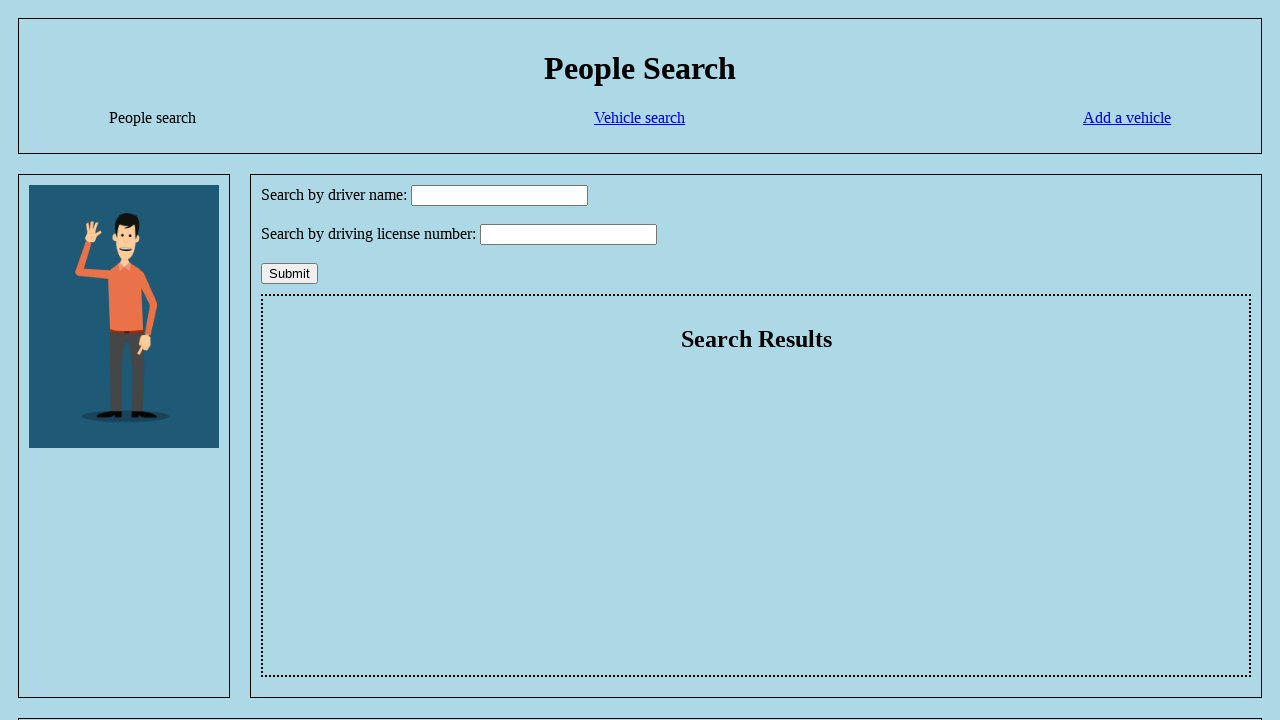

Verified that aside element contains either an image or video element
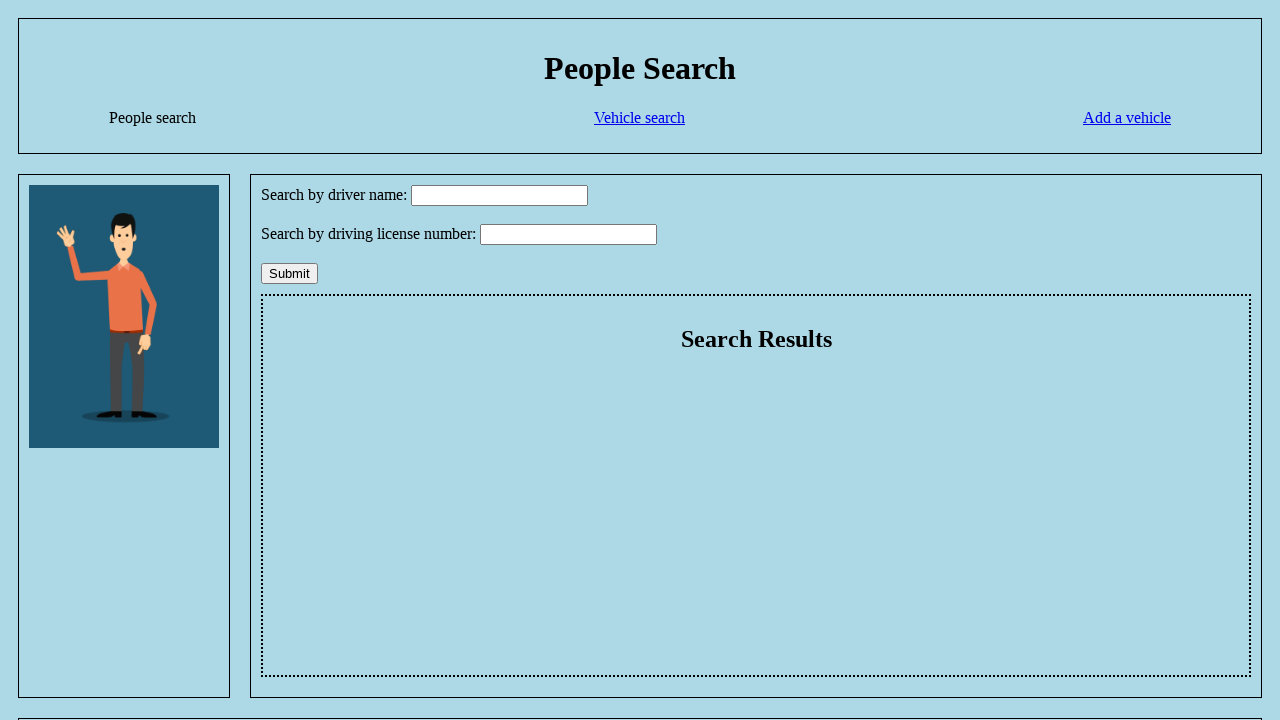

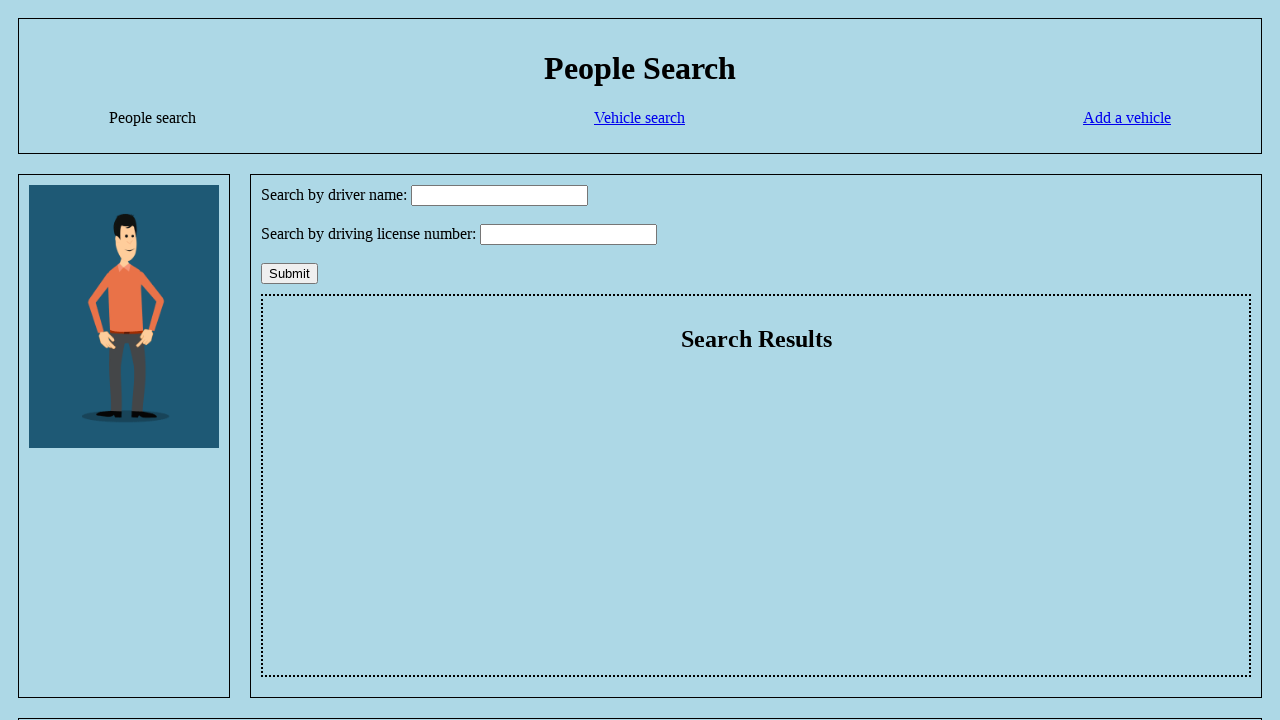